Tests dropdown selection functionality by clicking on a select menu and choosing the "Prof." option

Starting URL: https://demoqa.com/select-menu

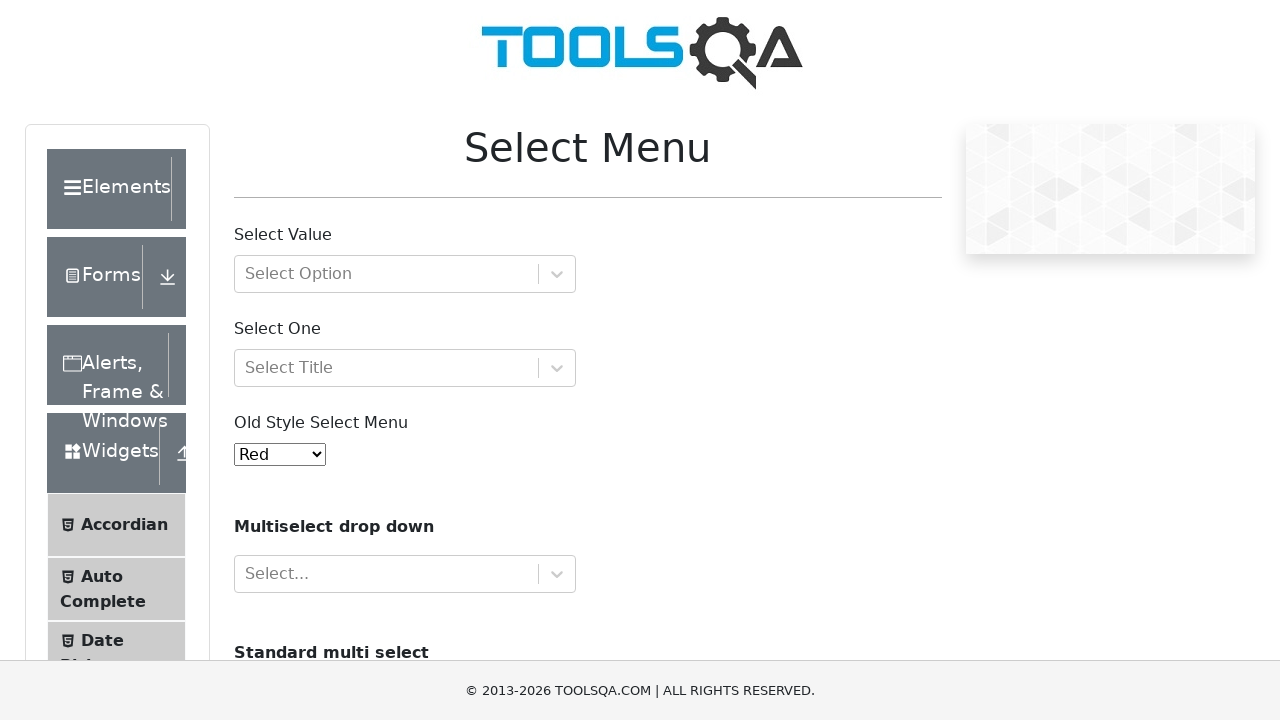

Clicked on the select dropdown menu to open it at (405, 368) on xpath=//div[@id='selectOne']
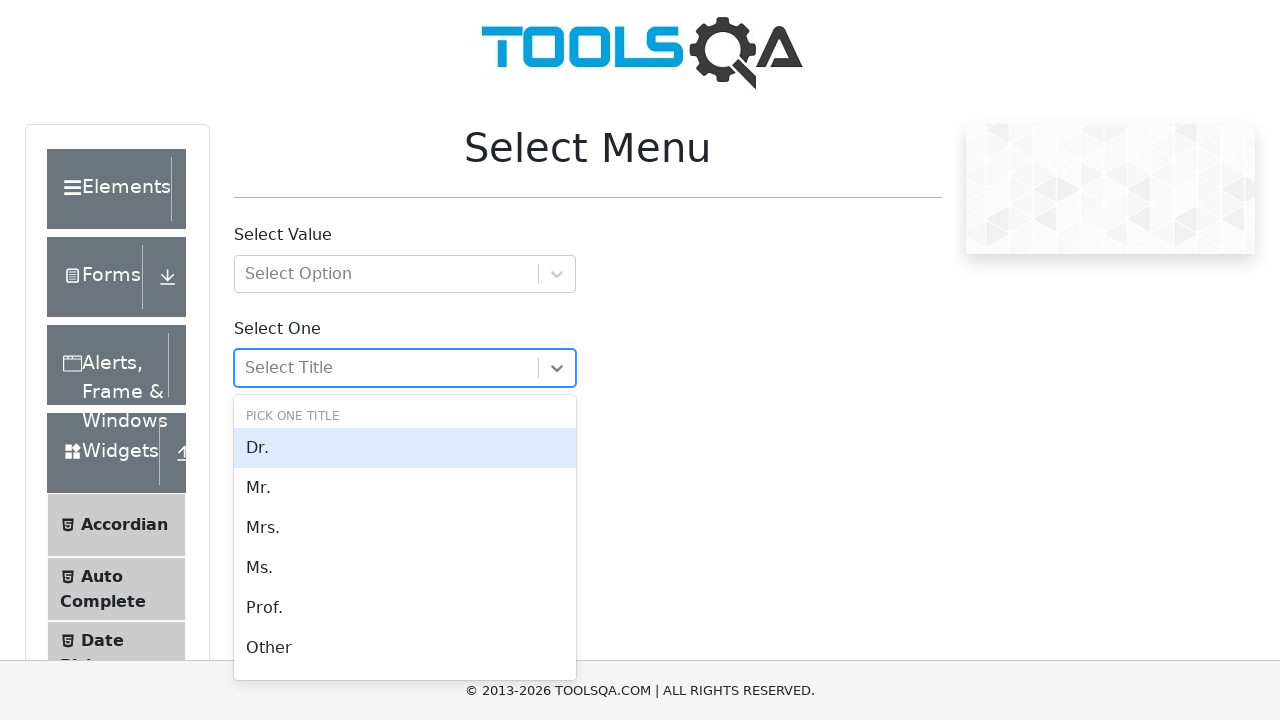

Selected 'Prof.' option from the dropdown at (405, 608) on xpath=//div[text()='Prof.']
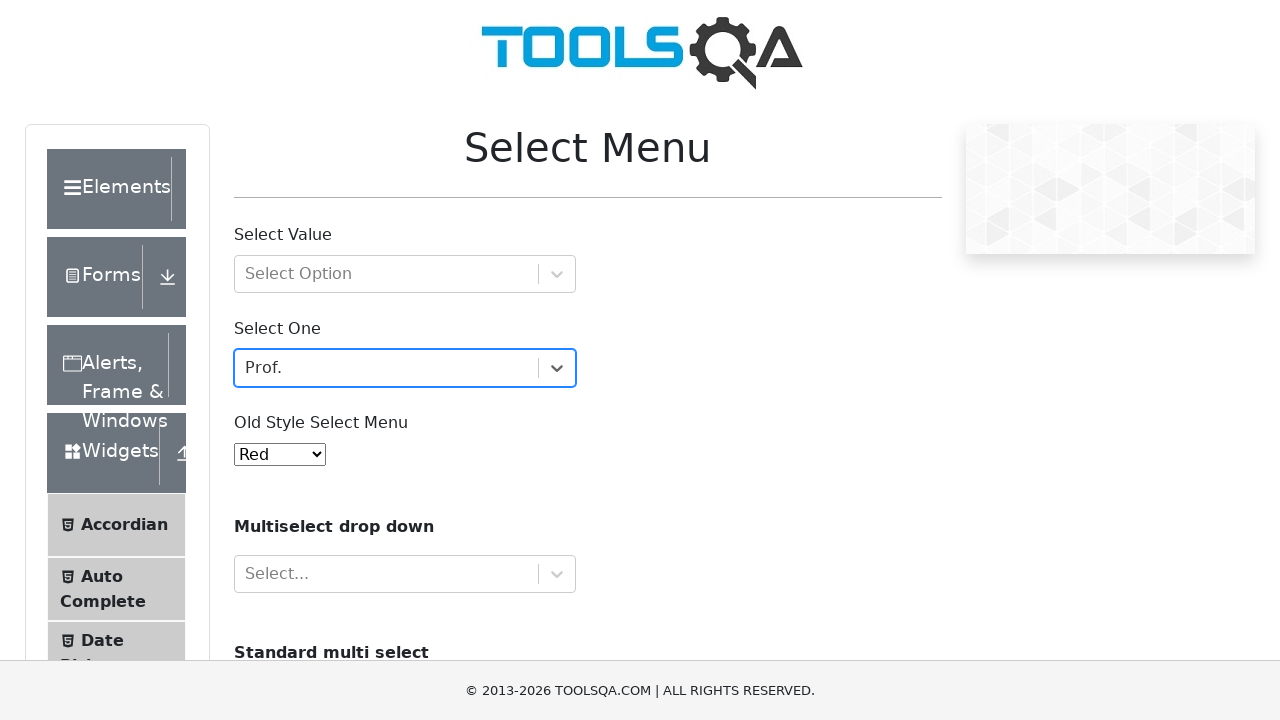

Waited for the selection to be processed
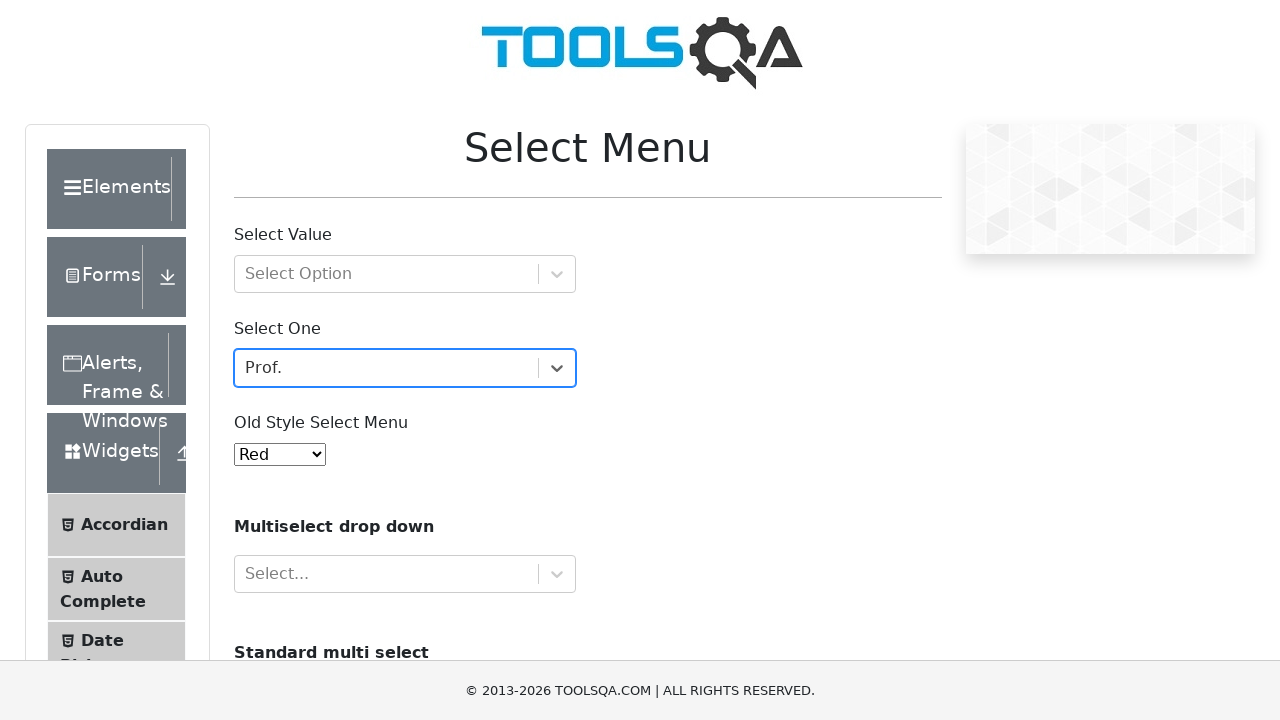

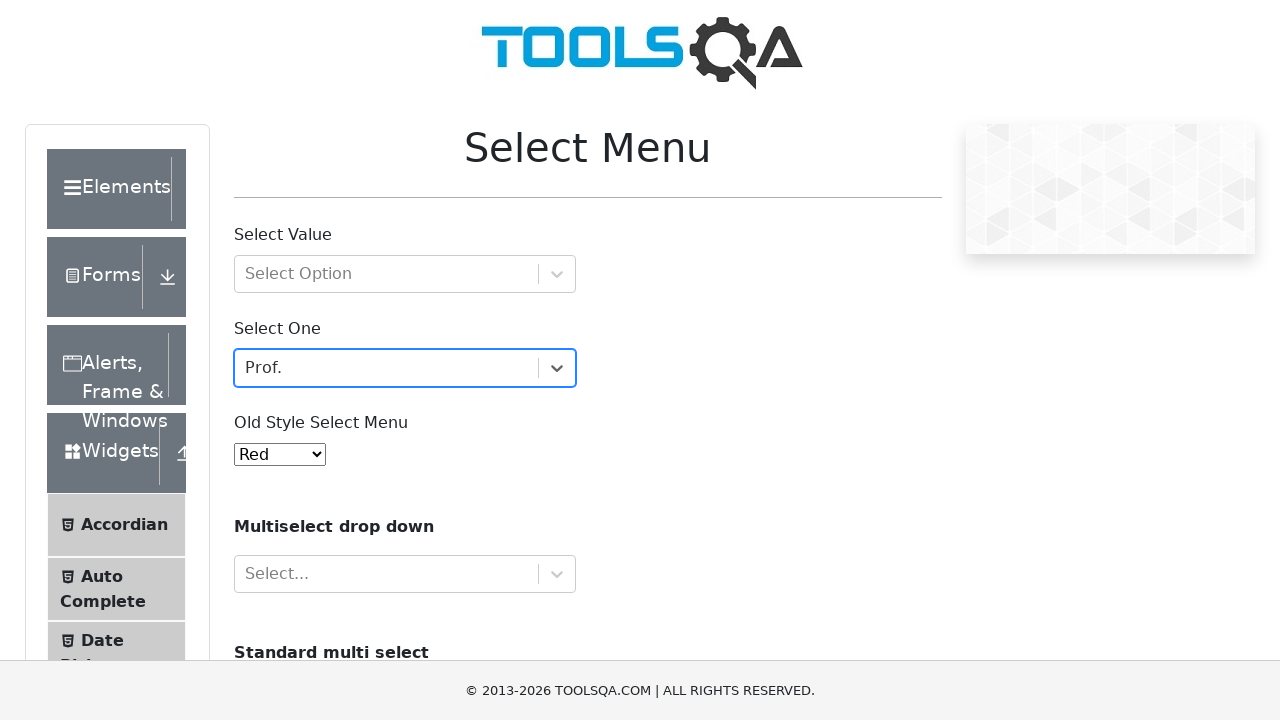